Tests dynamic dropdown functionality by selecting origin and destination stations from dependent dropdowns

Starting URL: https://rahulshettyacademy.com/dropdownsPractise/

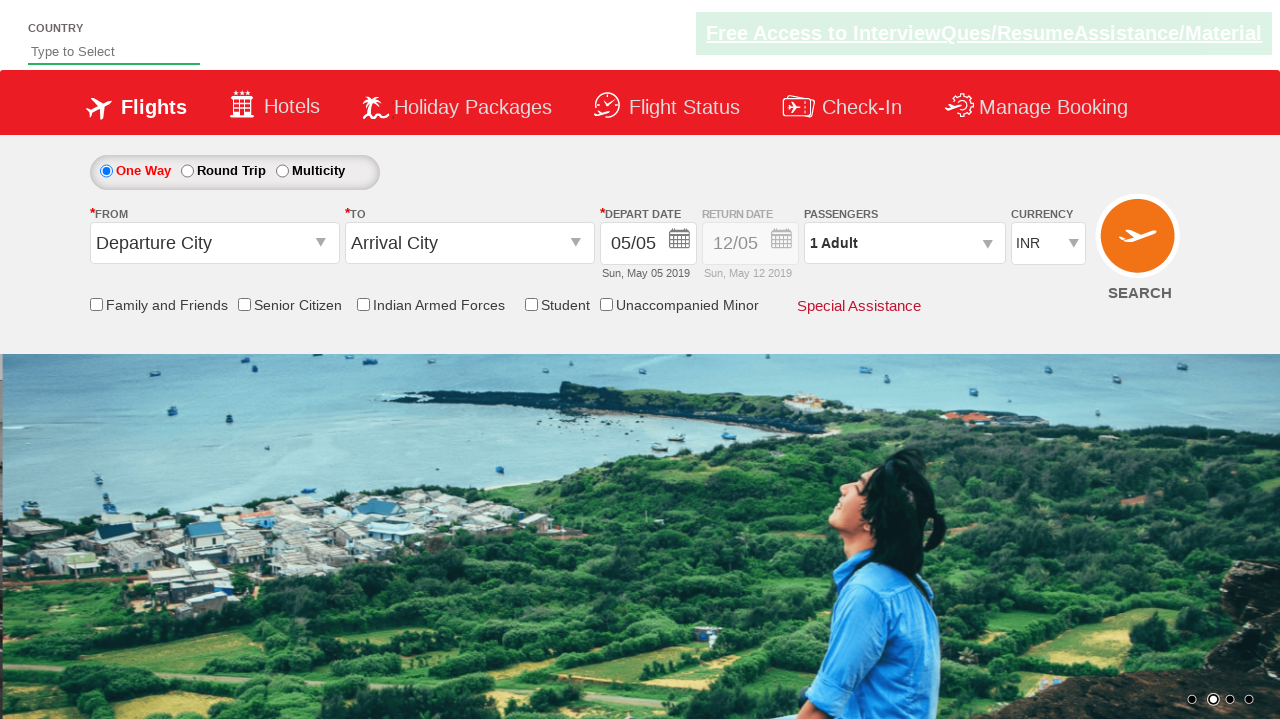

Clicked on origin station dropdown at (214, 243) on xpath=//input[@id='ctl00_mainContent_ddl_originStation1_CTXT']
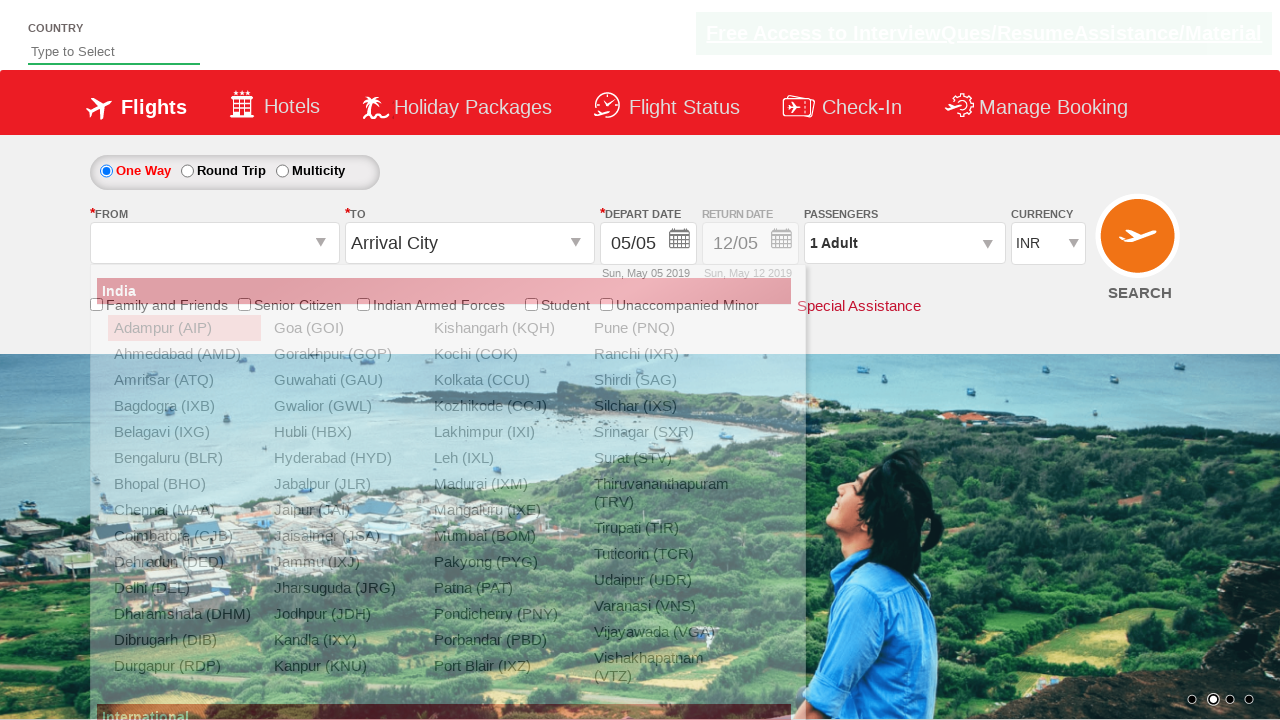

Selected GOI (Goa) as origin station at (344, 328) on xpath=//a[@value='GOI']
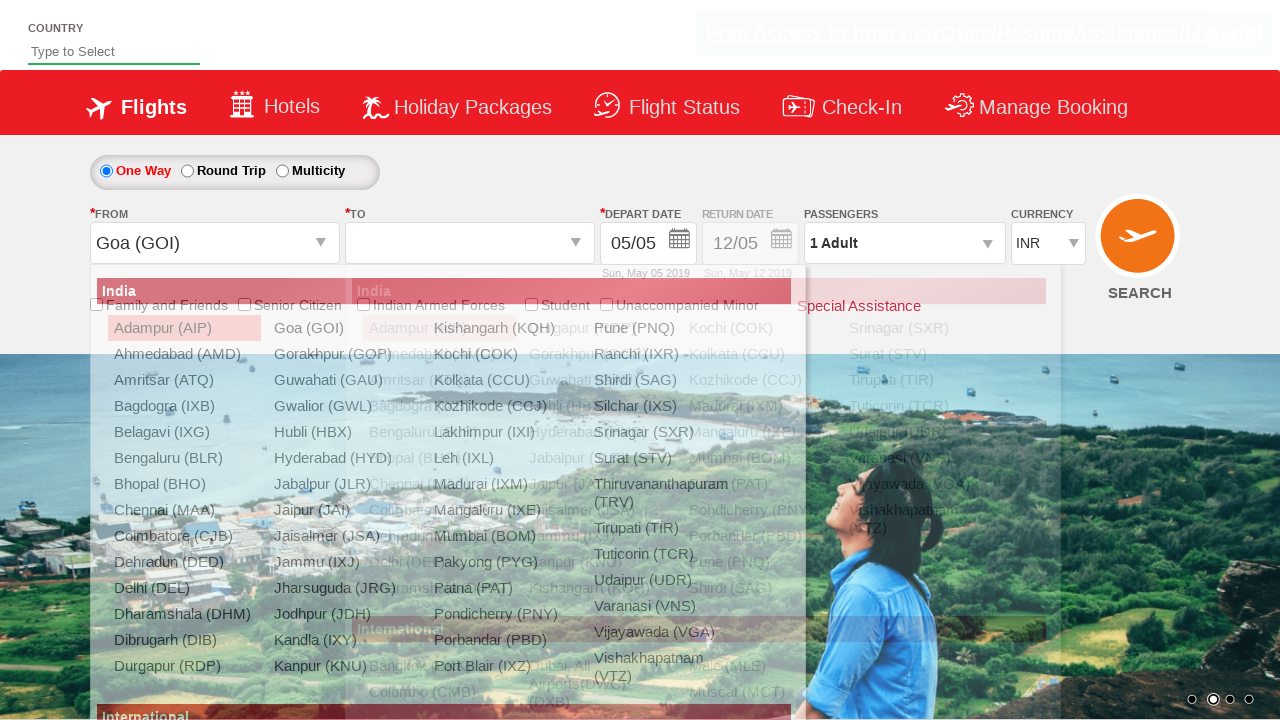

Selected COK (Kochi) as destination station at (759, 328) on (//a[@value='COK'])[2]
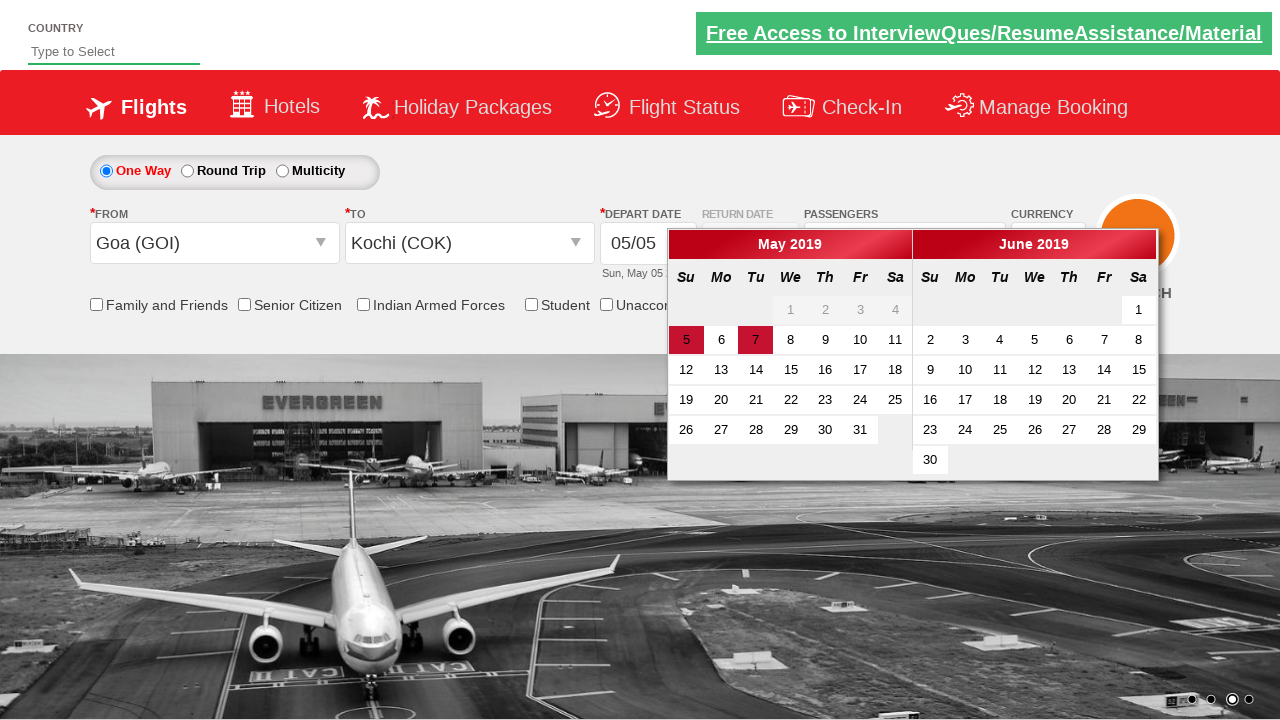

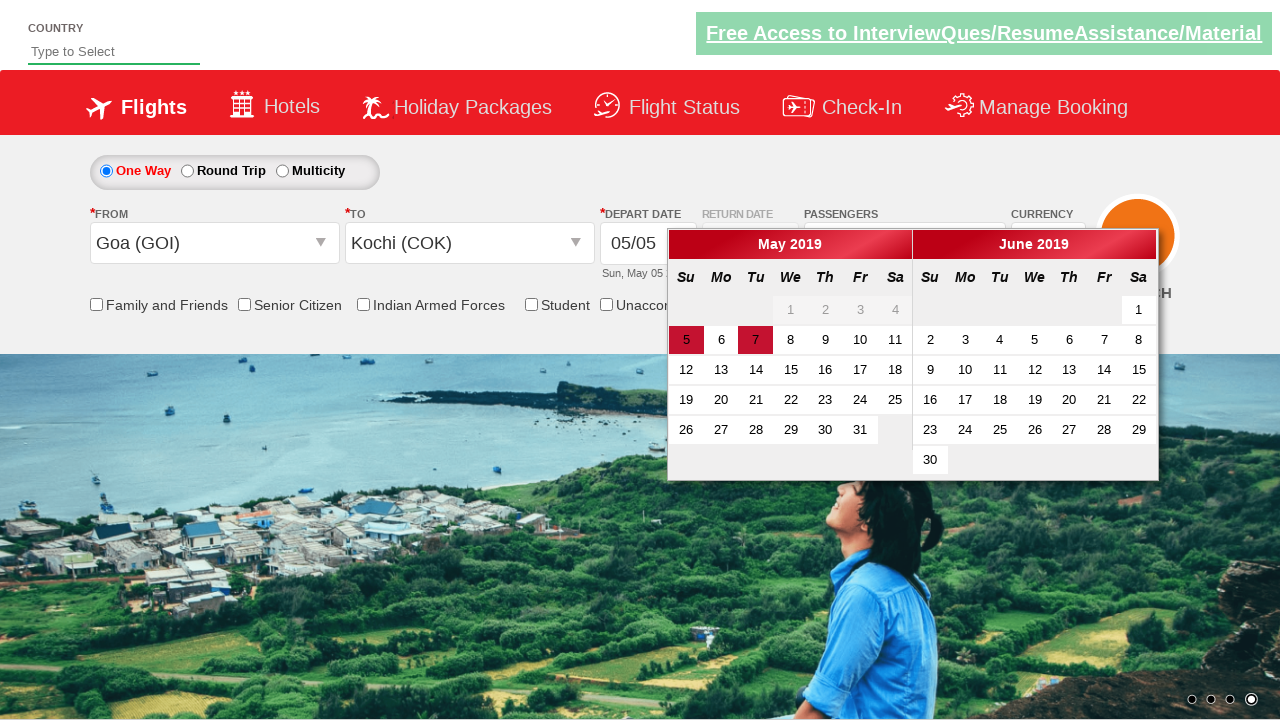